Automates playing the Invoker spell-casting game by selecting Survival mode, starting the game, reading which spells are displayed, and clicking the correct combination of Q, W, E keys followed by R (invoke) and C (cast) to complete each spell challenge.

Starting URL: https://www.invokergame.com/

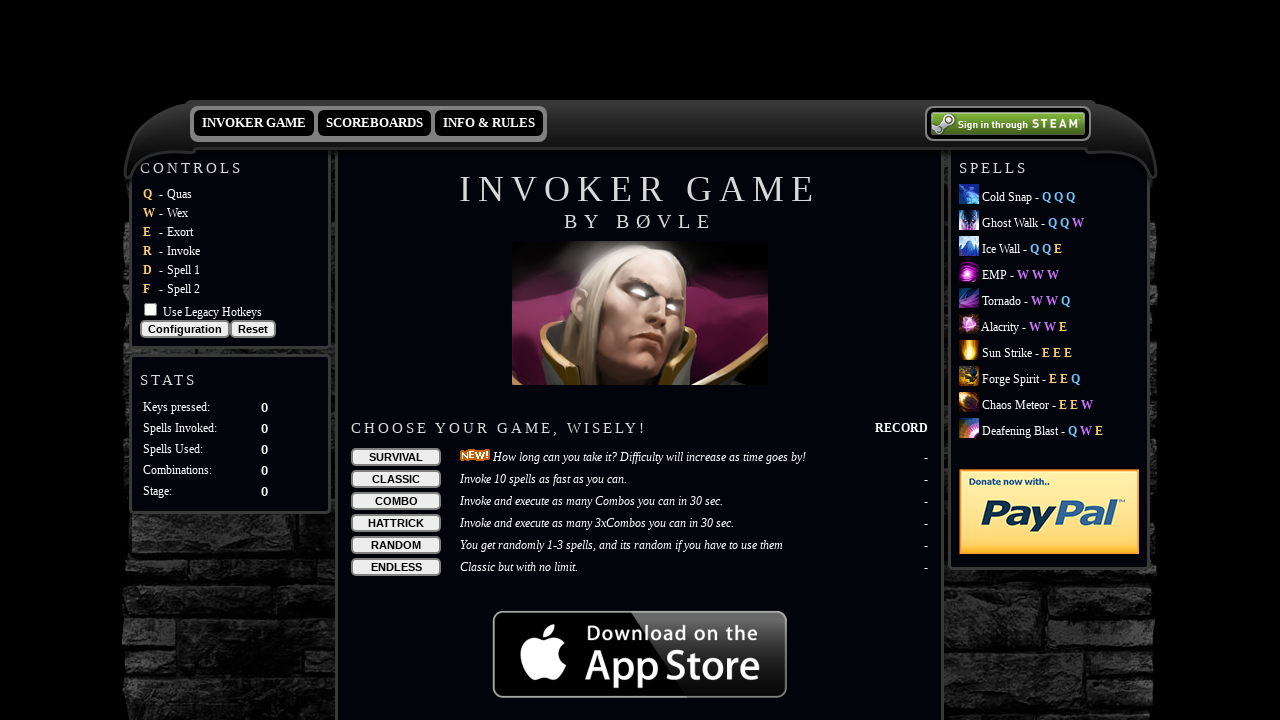

Clicked SURVIVAL mode button at (396, 457) on input[value='SURVIVAL']
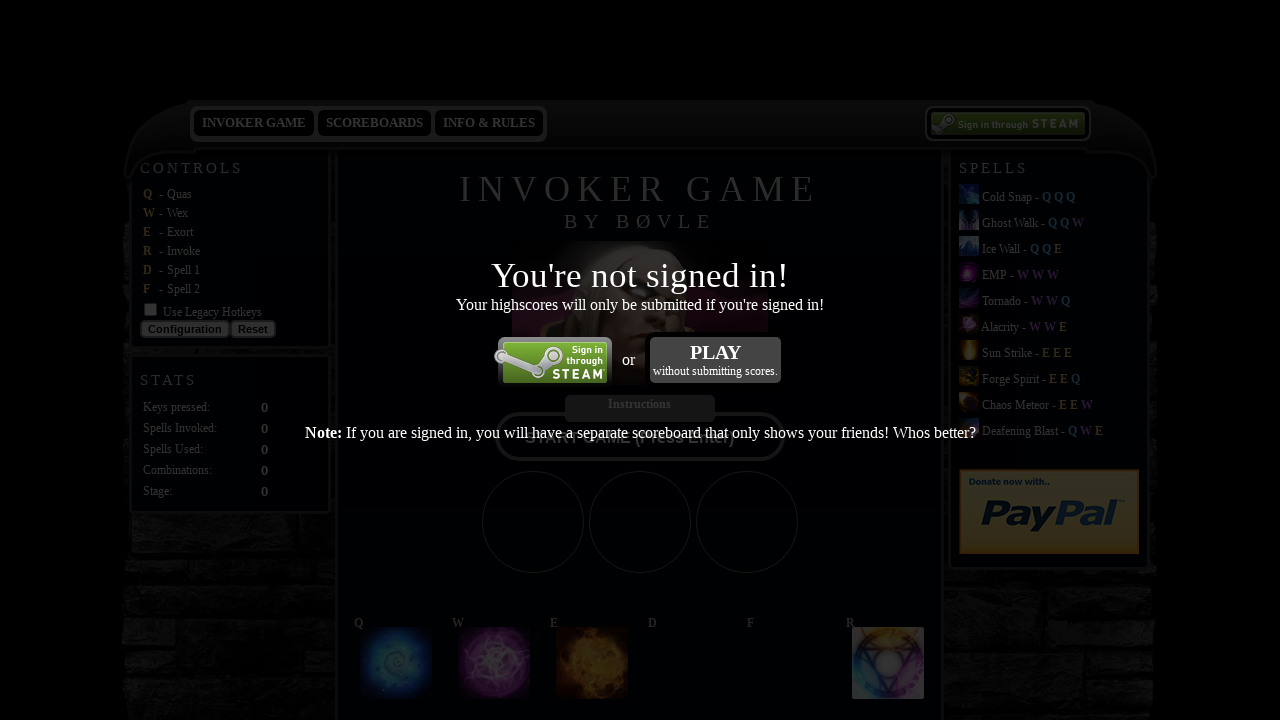

Clicked to proceed to difficulty selection at (716, 352) on xpath=/html/body/form/div[3]/div[3]/div/table/tbody/tr/td[3]/a
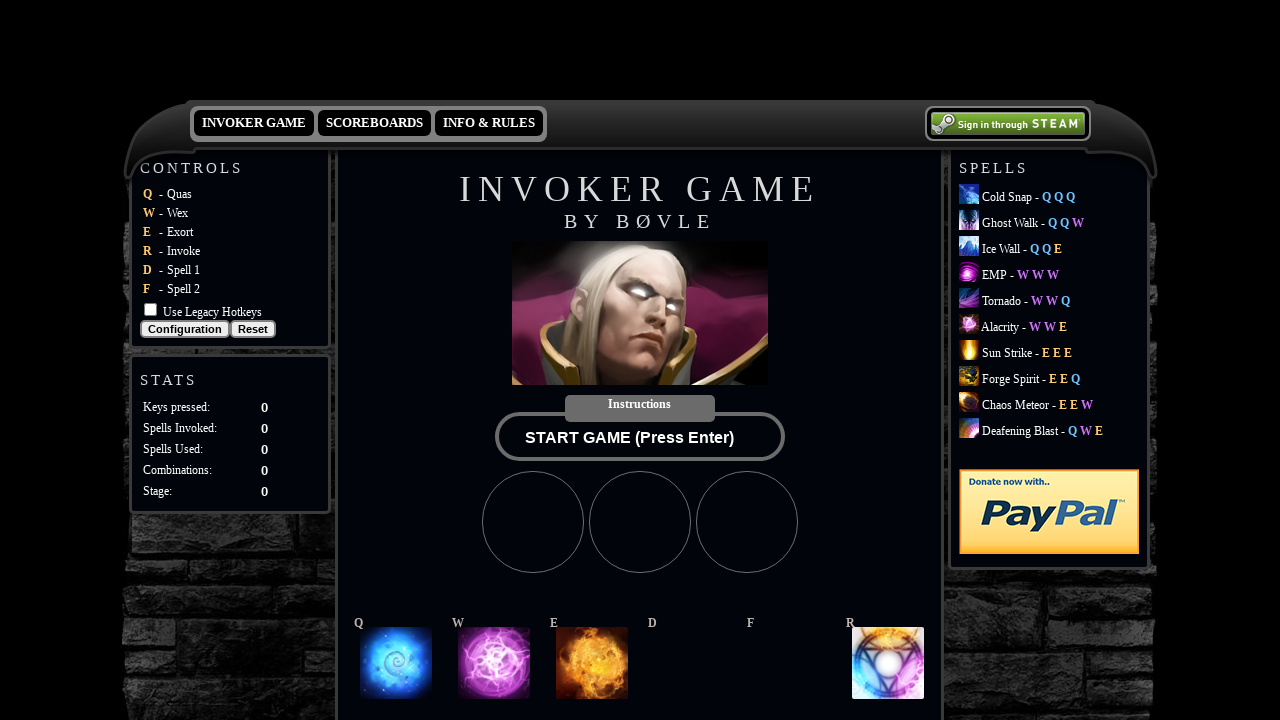

Clicked start game button at (629, 438) on xpath=/html/body/form/div[3]/div[6]/div[2]/div[3]/div[1]/nobr/table/tbody/tr/td/
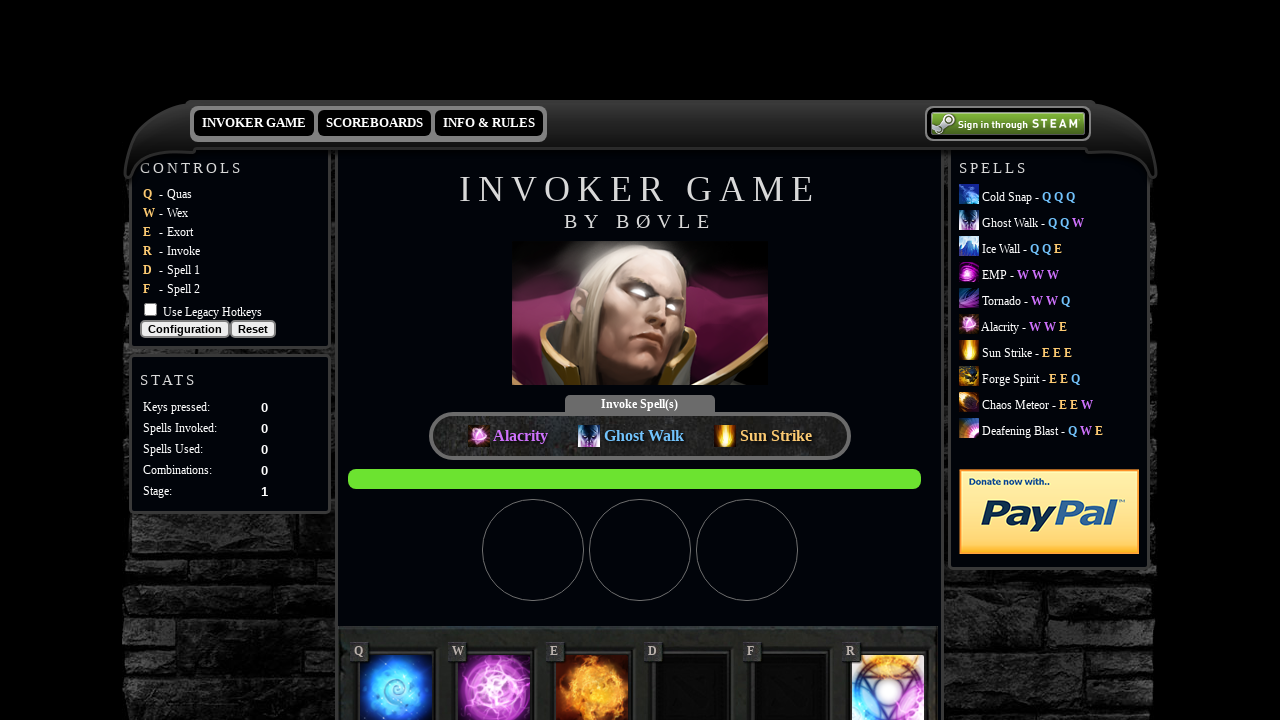

Round 1: Waited for active spells to appear
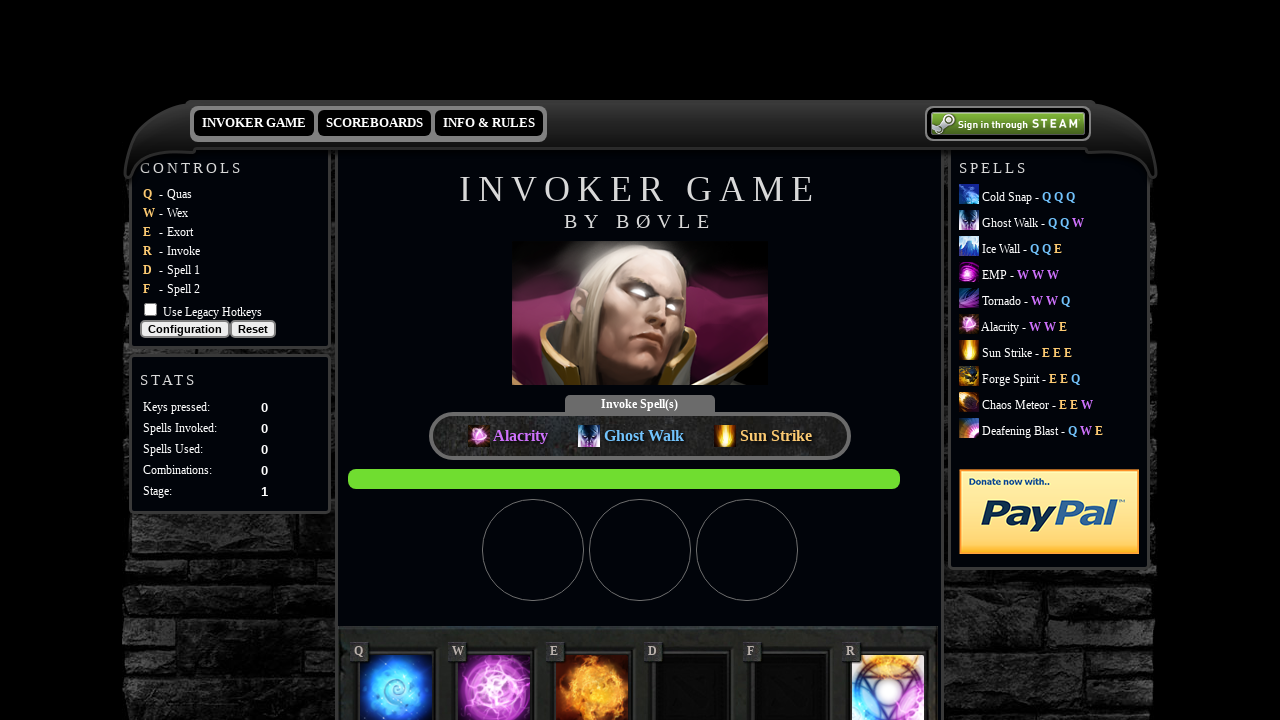

Round 1: Retrieved 13 active spell(s)
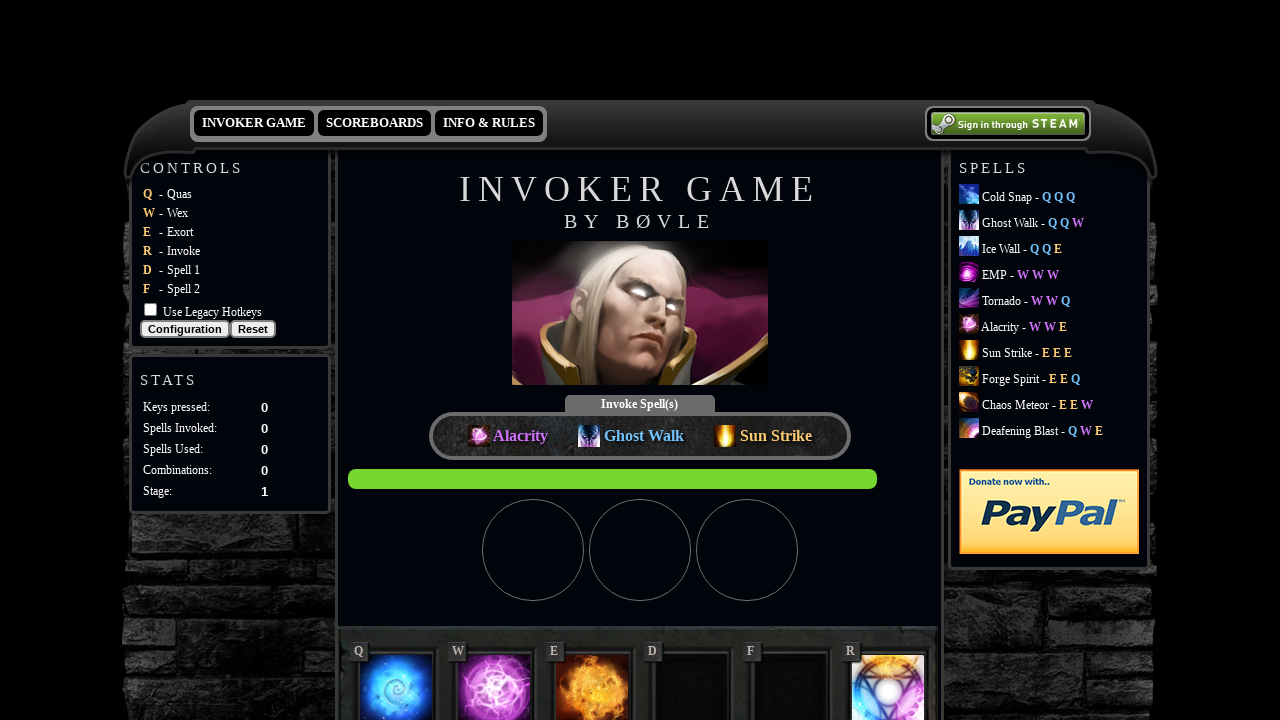

Round 2: Waited for active spells to appear
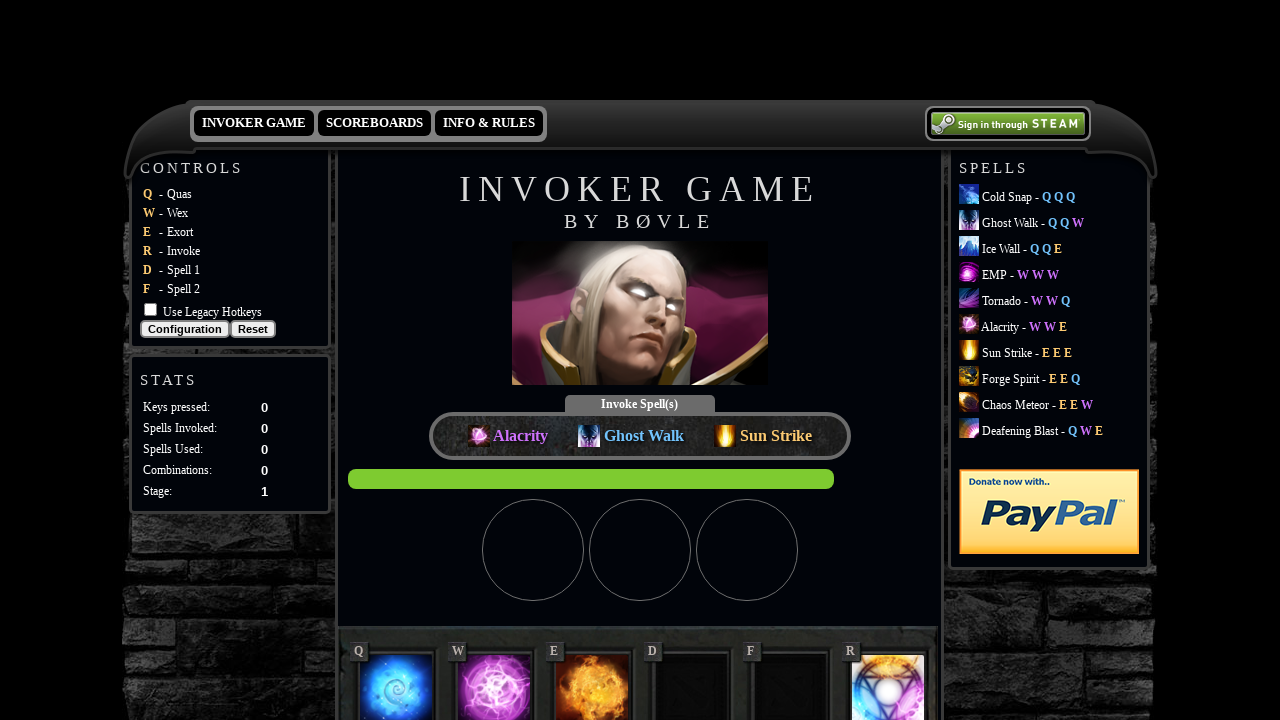

Round 2: Retrieved 13 active spell(s)
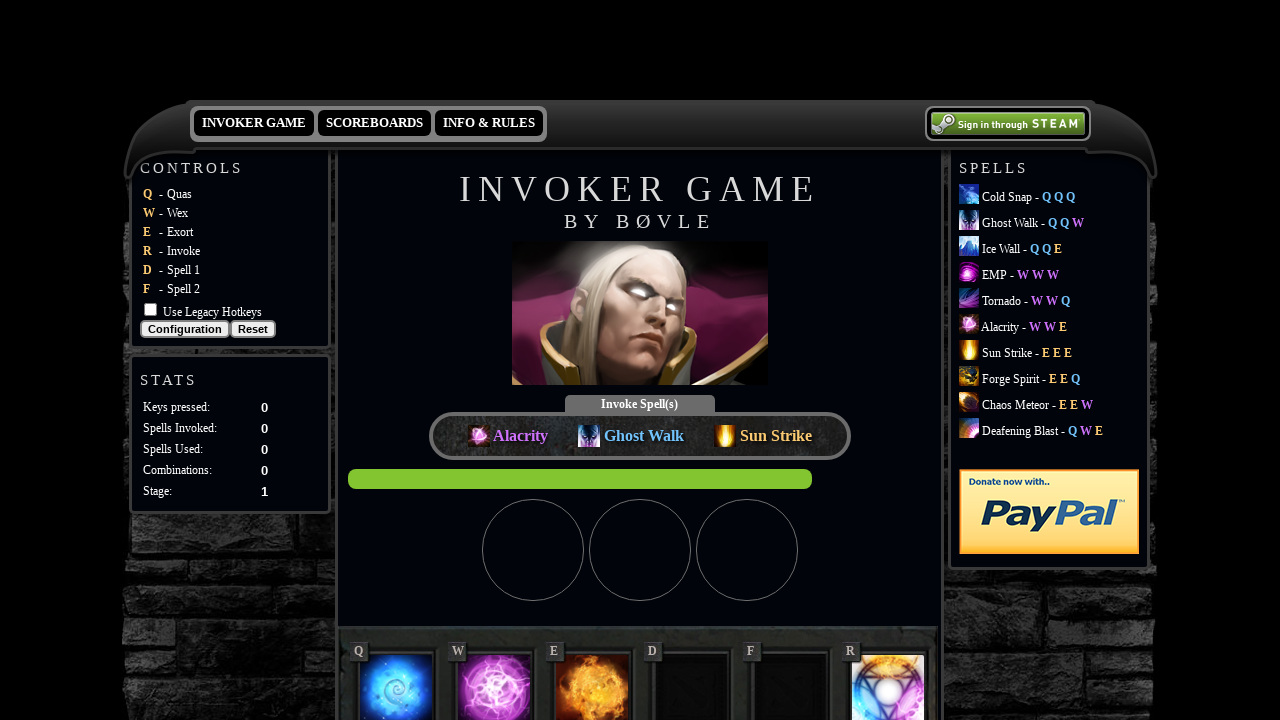

Round 3: Waited for active spells to appear
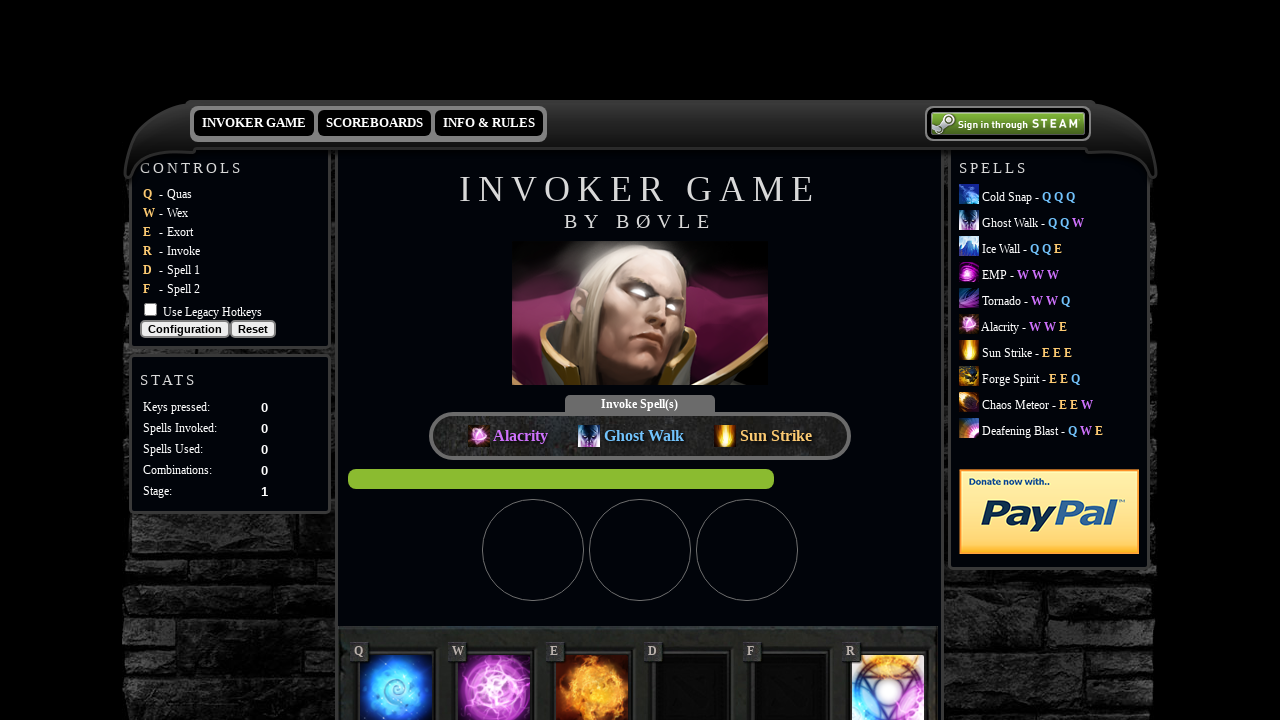

Round 3: Retrieved 13 active spell(s)
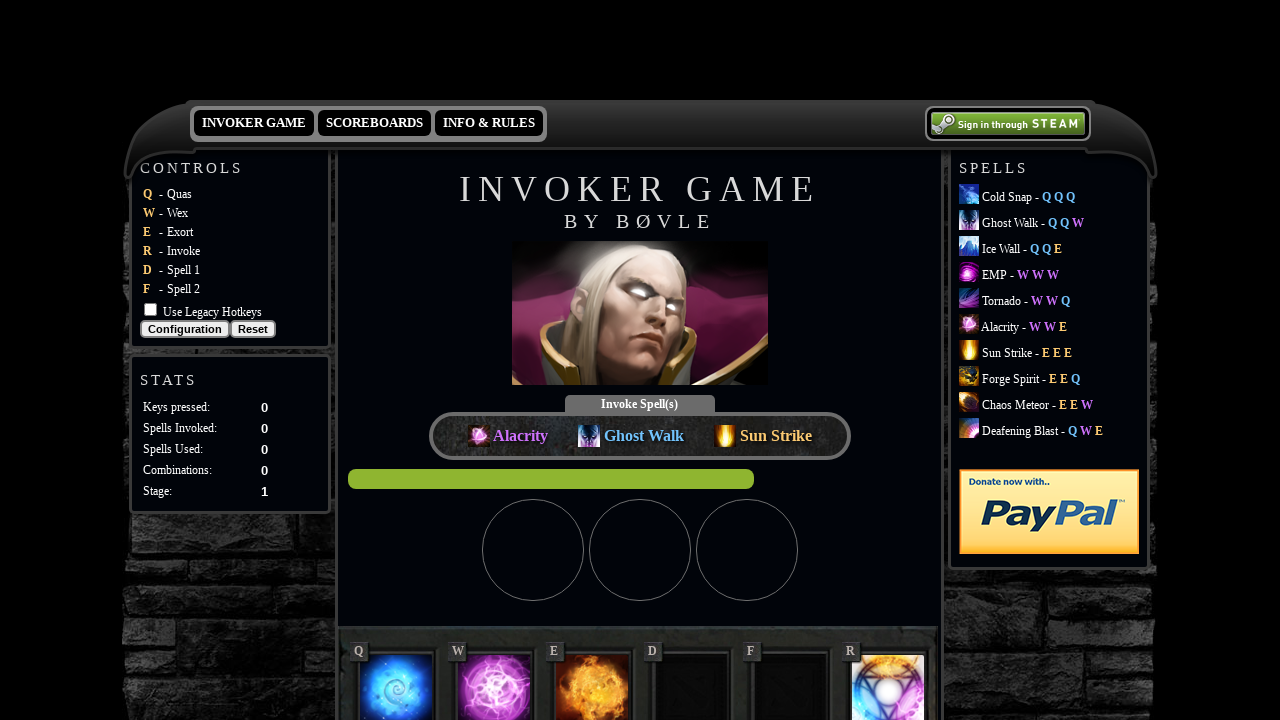

Round 4: Waited for active spells to appear
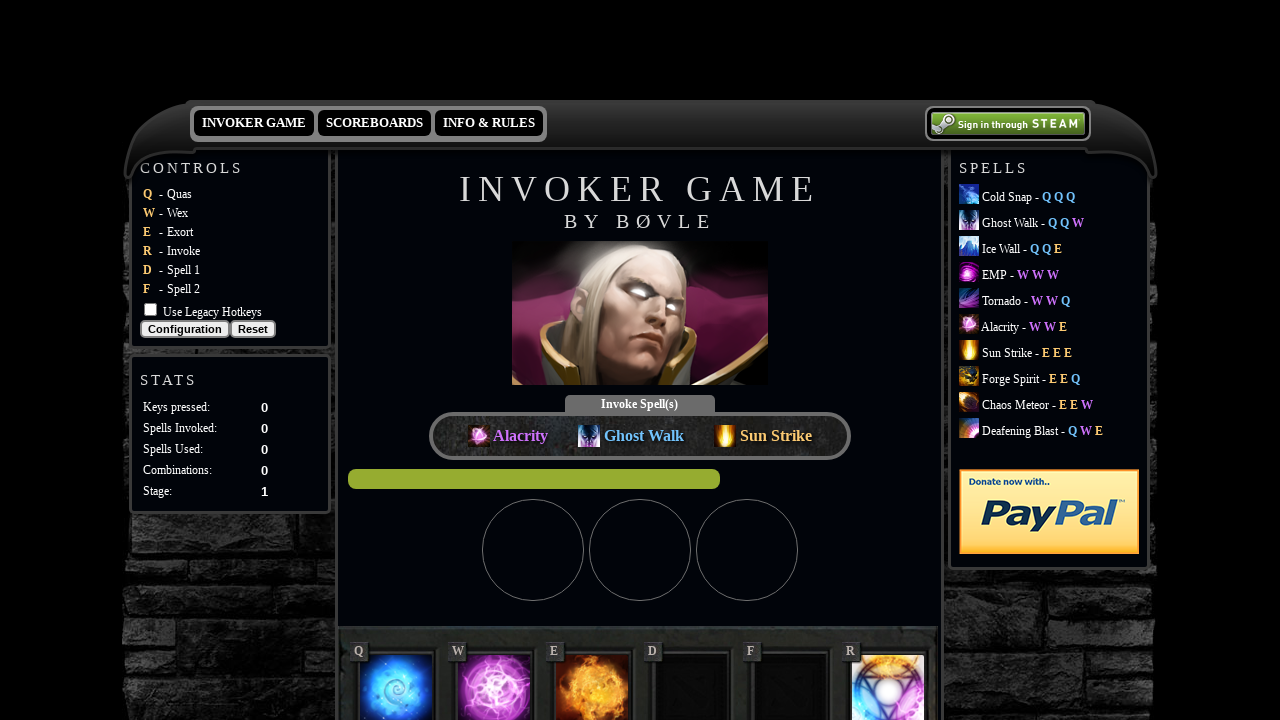

Round 4: Retrieved 13 active spell(s)
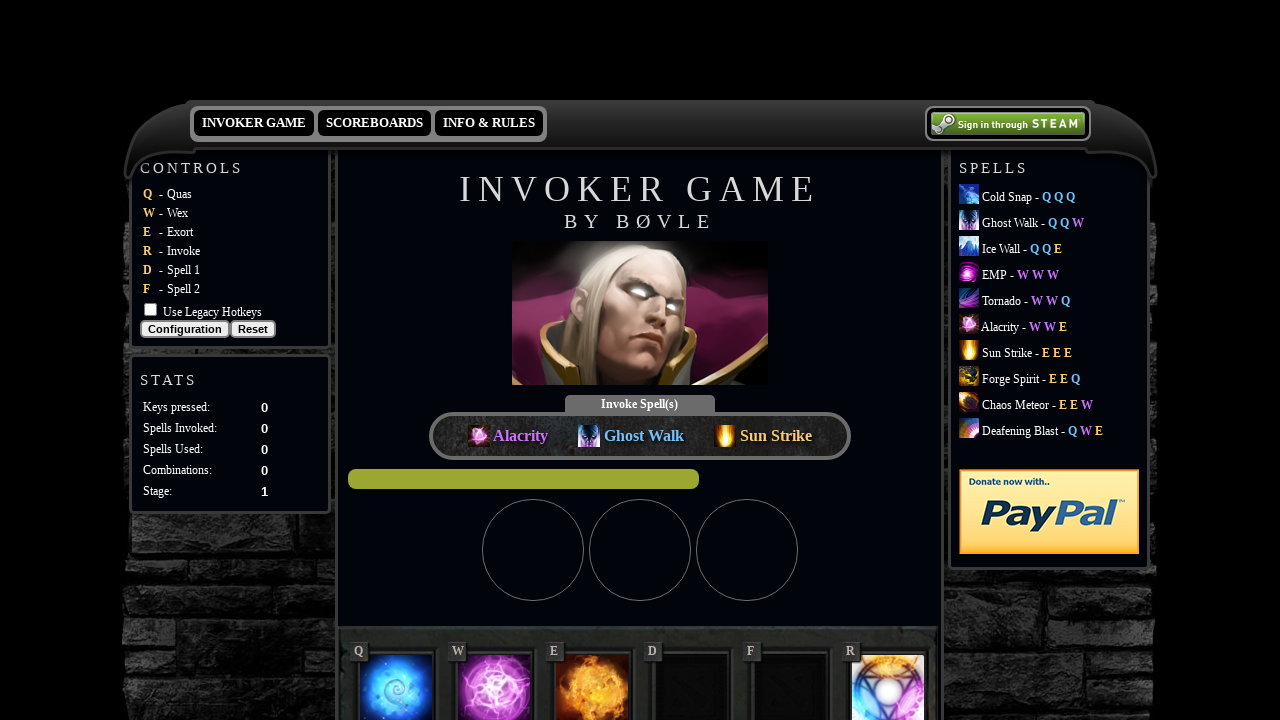

Round 5: Waited for active spells to appear
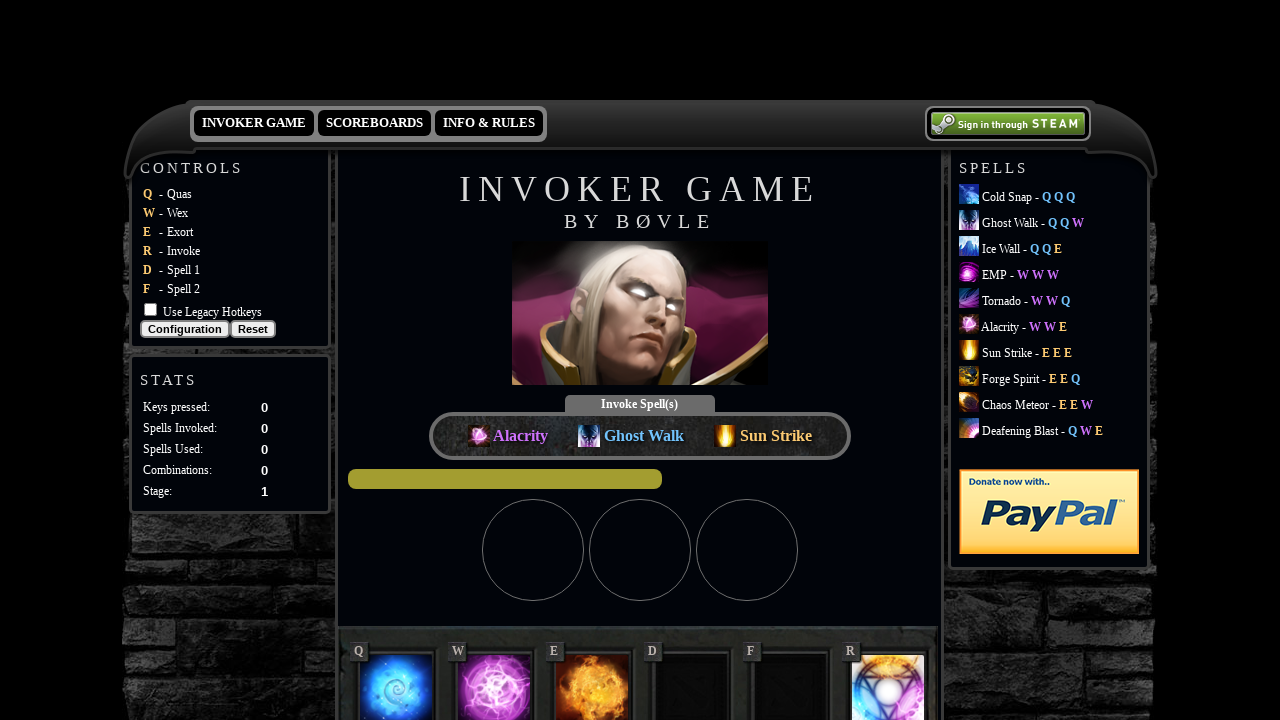

Round 5: Retrieved 13 active spell(s)
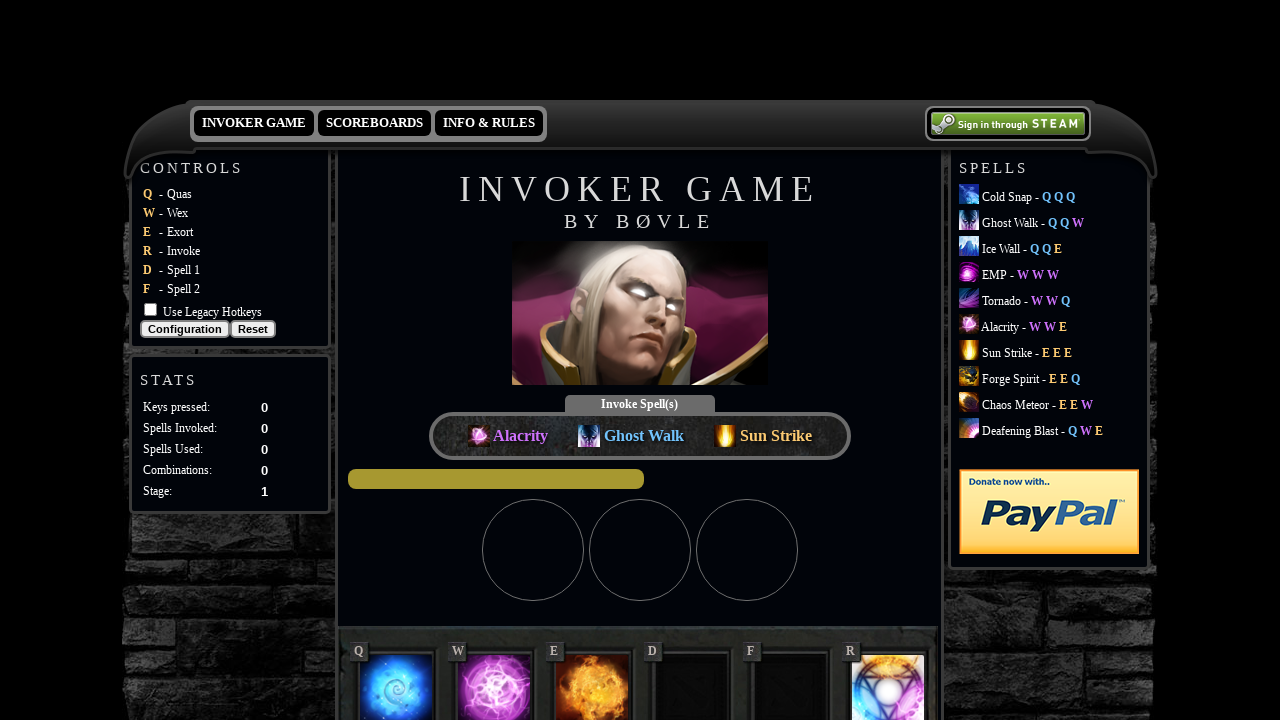

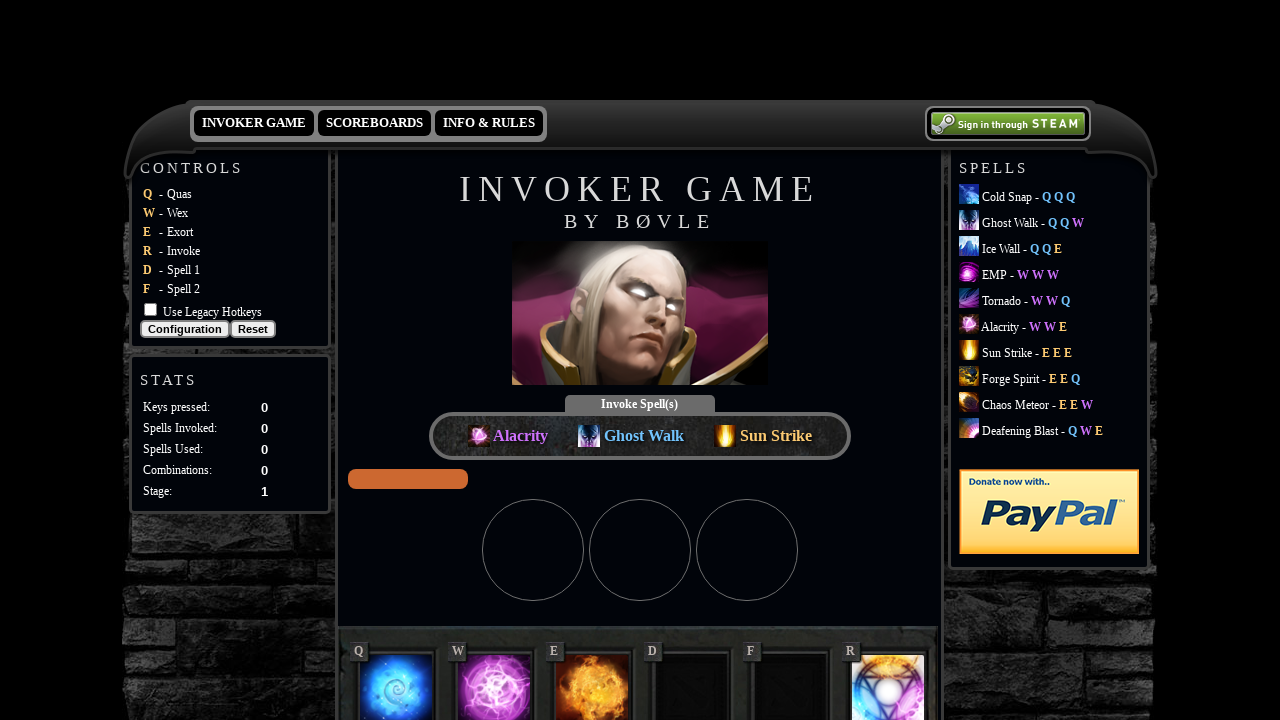